Tests horizontal scrolling functionality on a dashboard page by scrolling right and then back left

Starting URL: https://dashboards.handmadeinteractive.com/jasonlove/

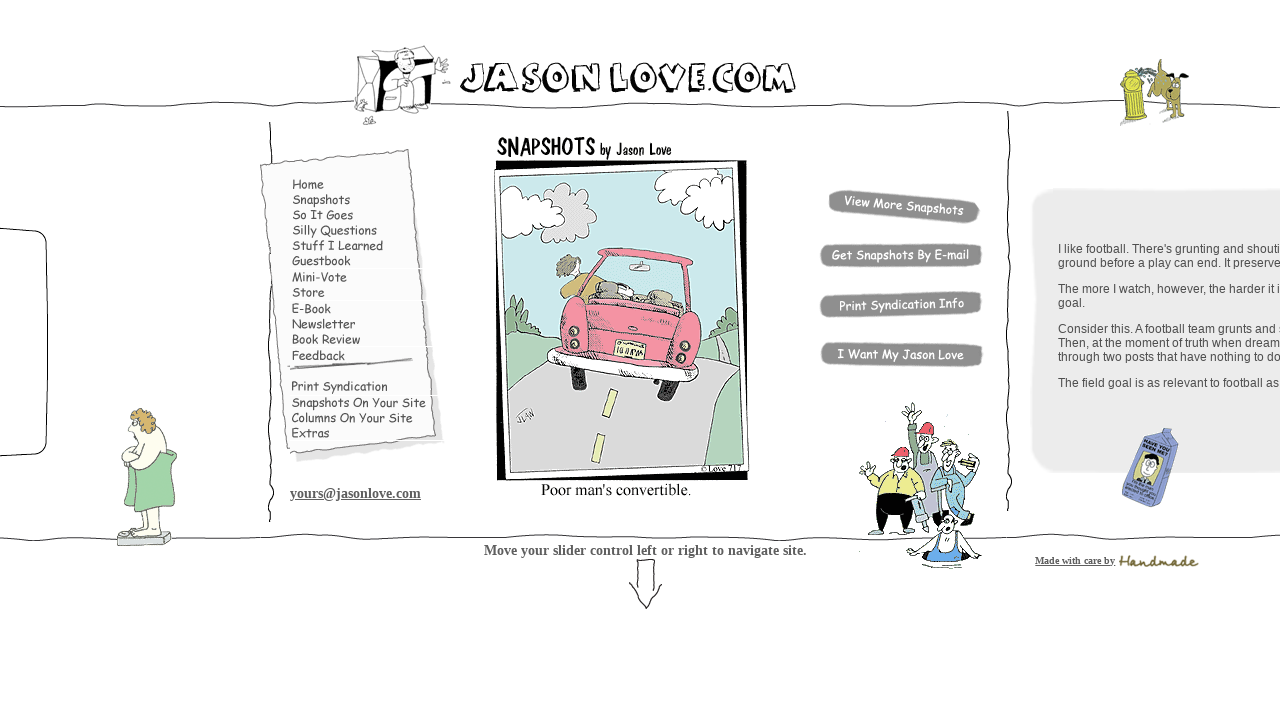

Scrolled horizontally to the right by 500 pixels
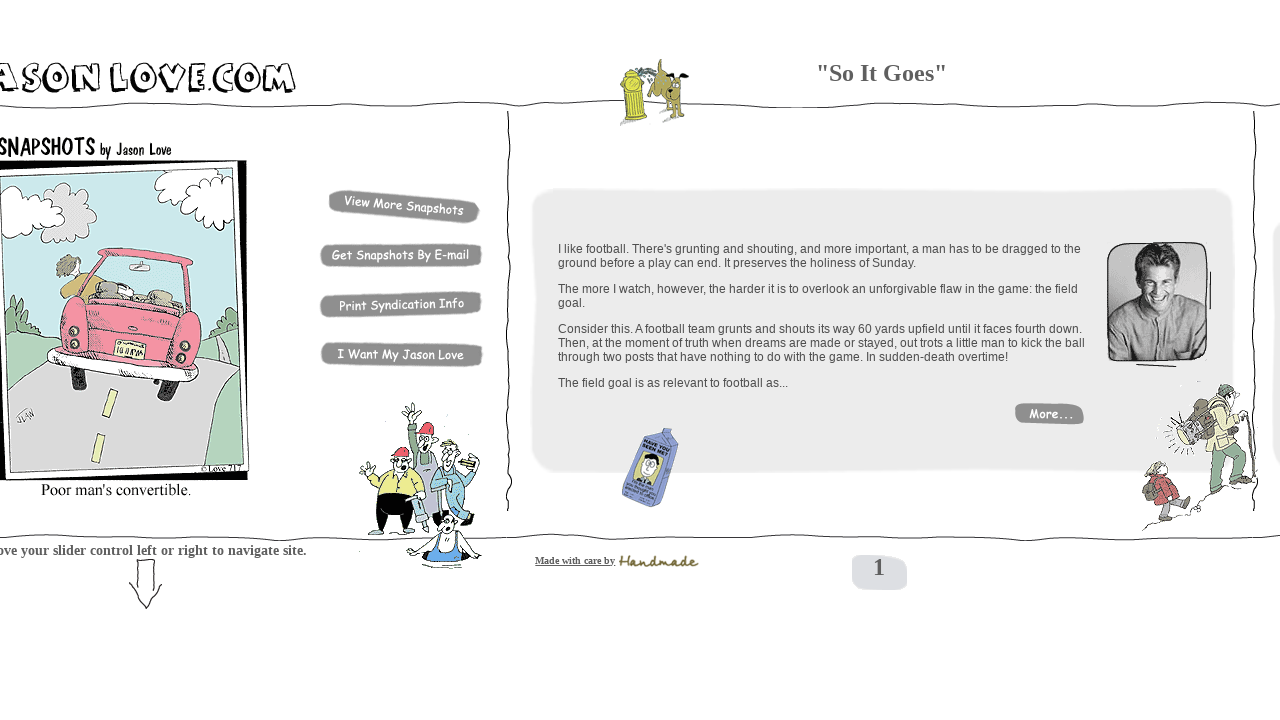

Continued scrolling to the right by another 500 pixels
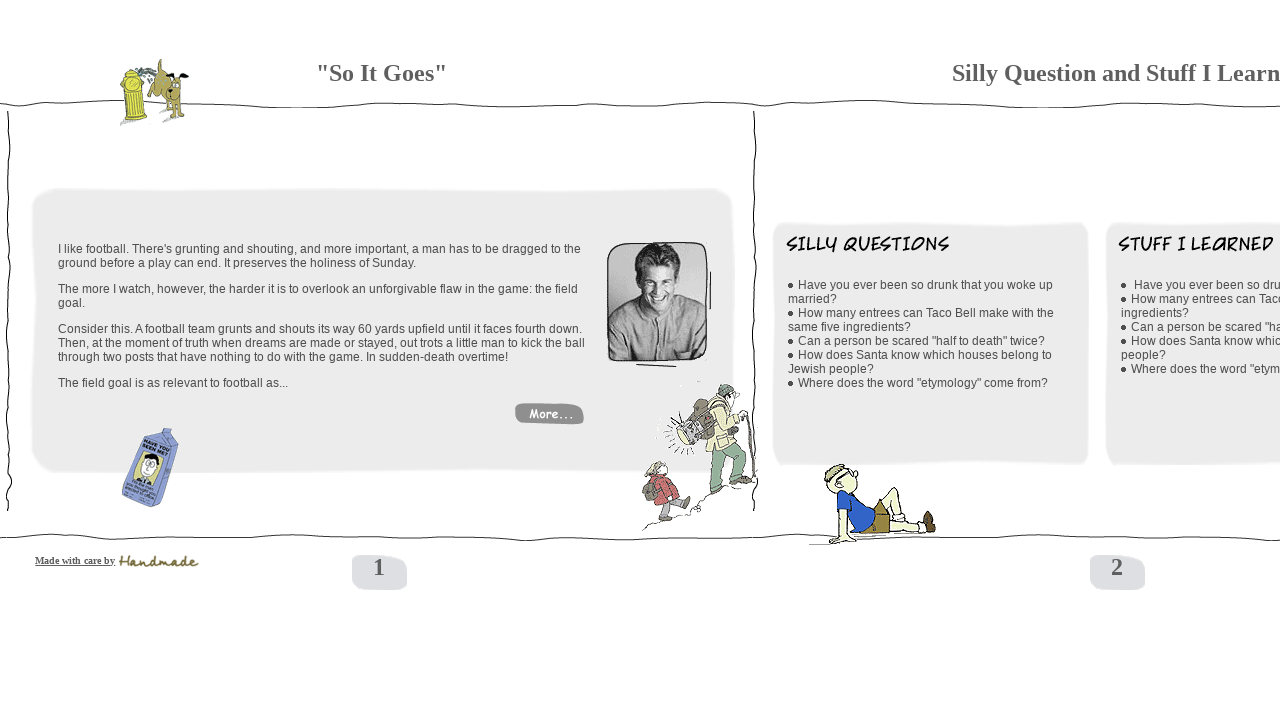

Scrolled back to the left by 500 pixels
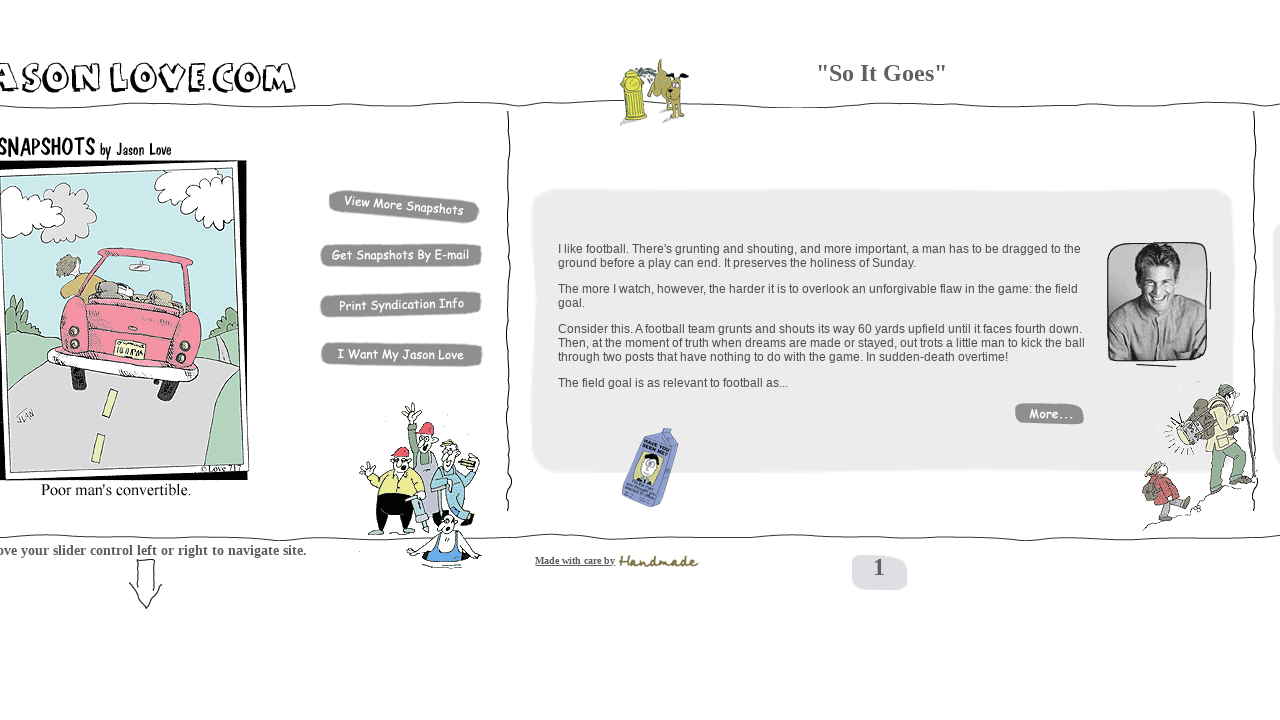

Scrolled back to the left by another 500 pixels, returning to starting position
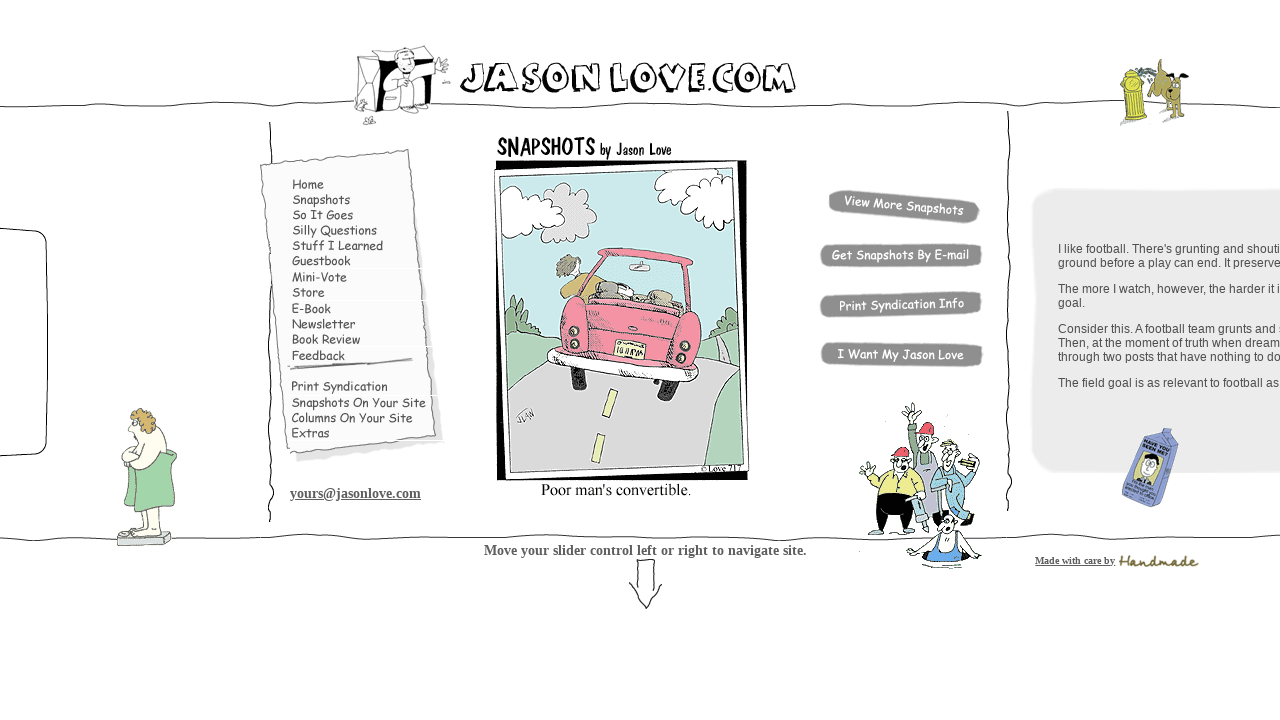

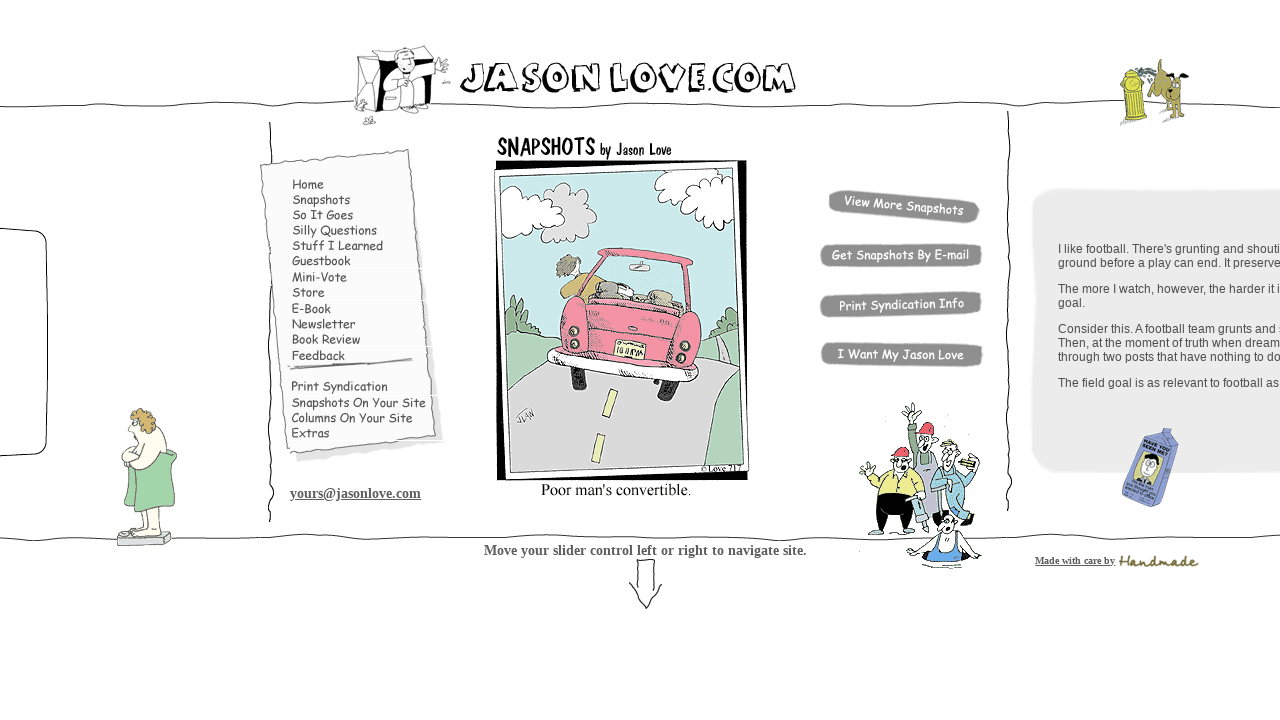